Tests drag-and-drop functionality by dragging an element and dropping it onto a target area using the dragAndDrop method

Starting URL: https://jqueryui.com/droppable/

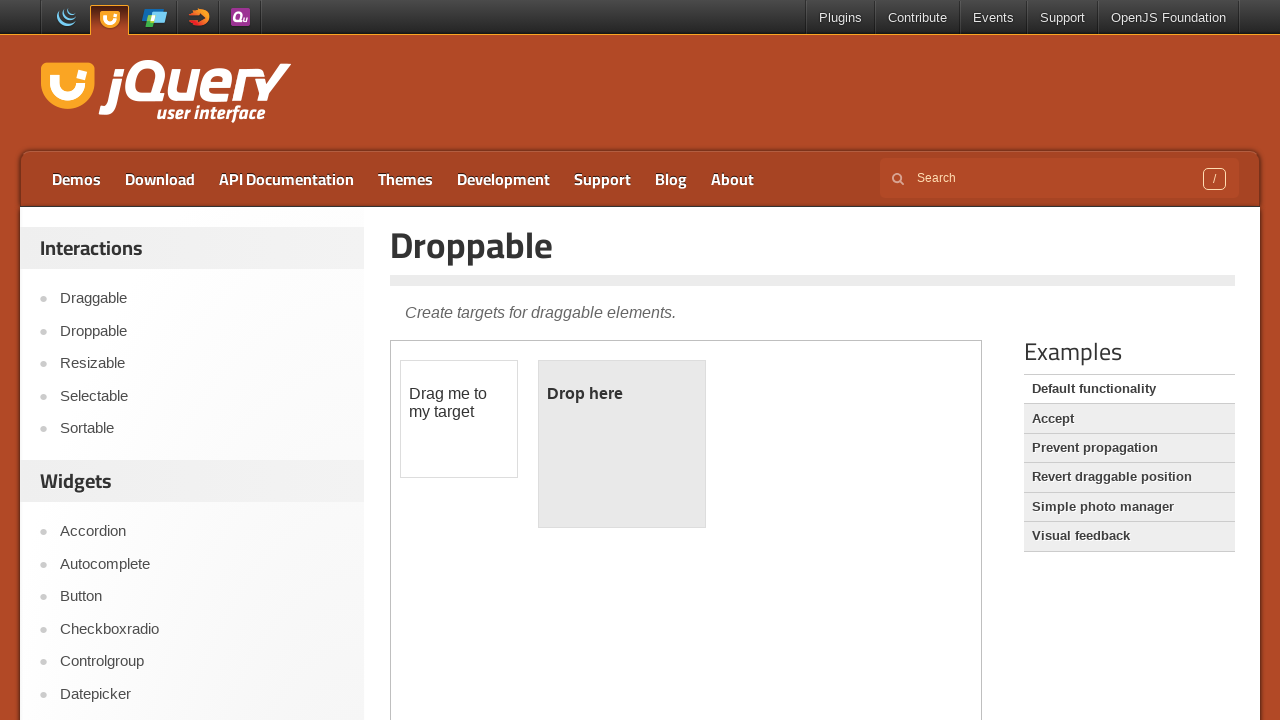

Located the iframe containing the drag-drop demo
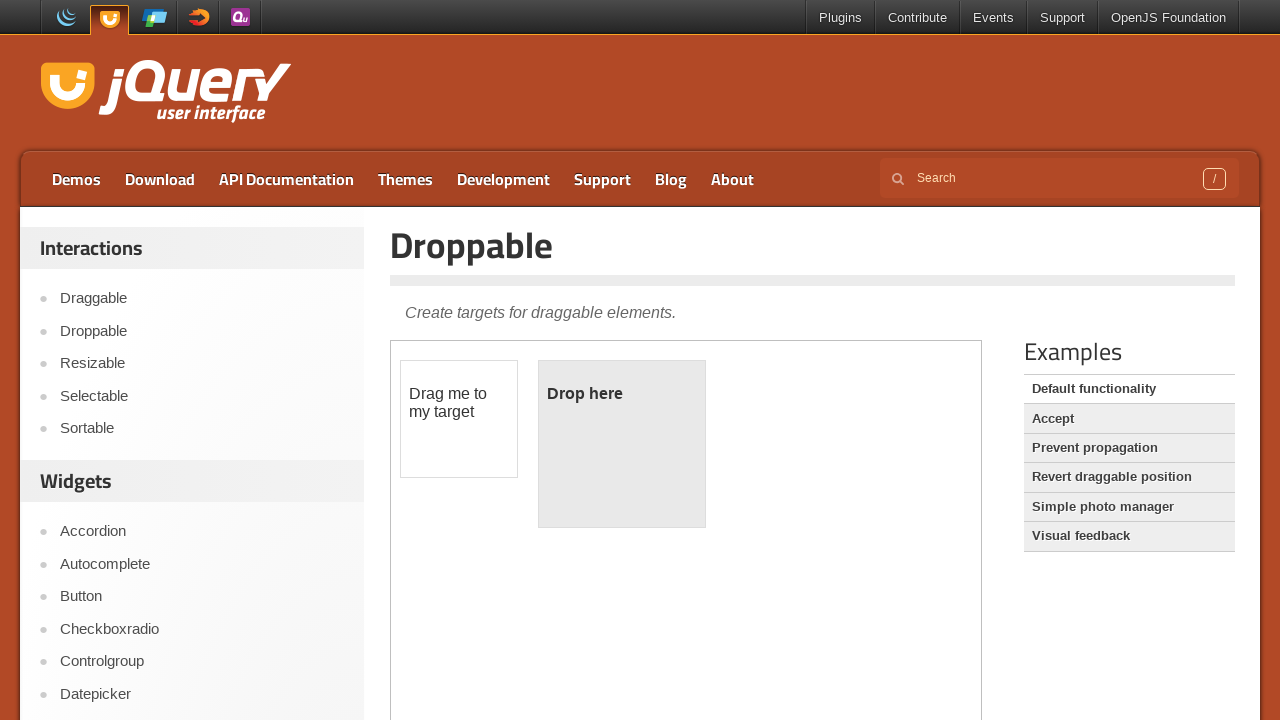

Waited 2000ms for page to stabilize
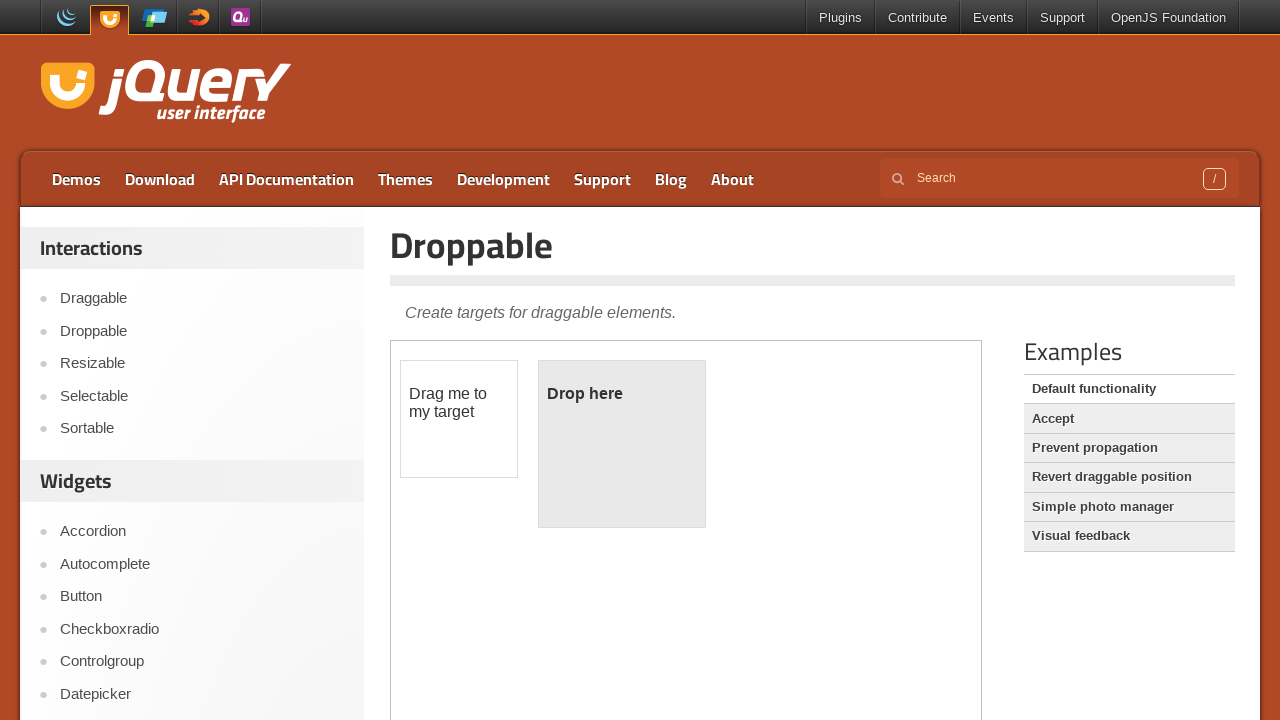

Located the draggable element with id 'draggable'
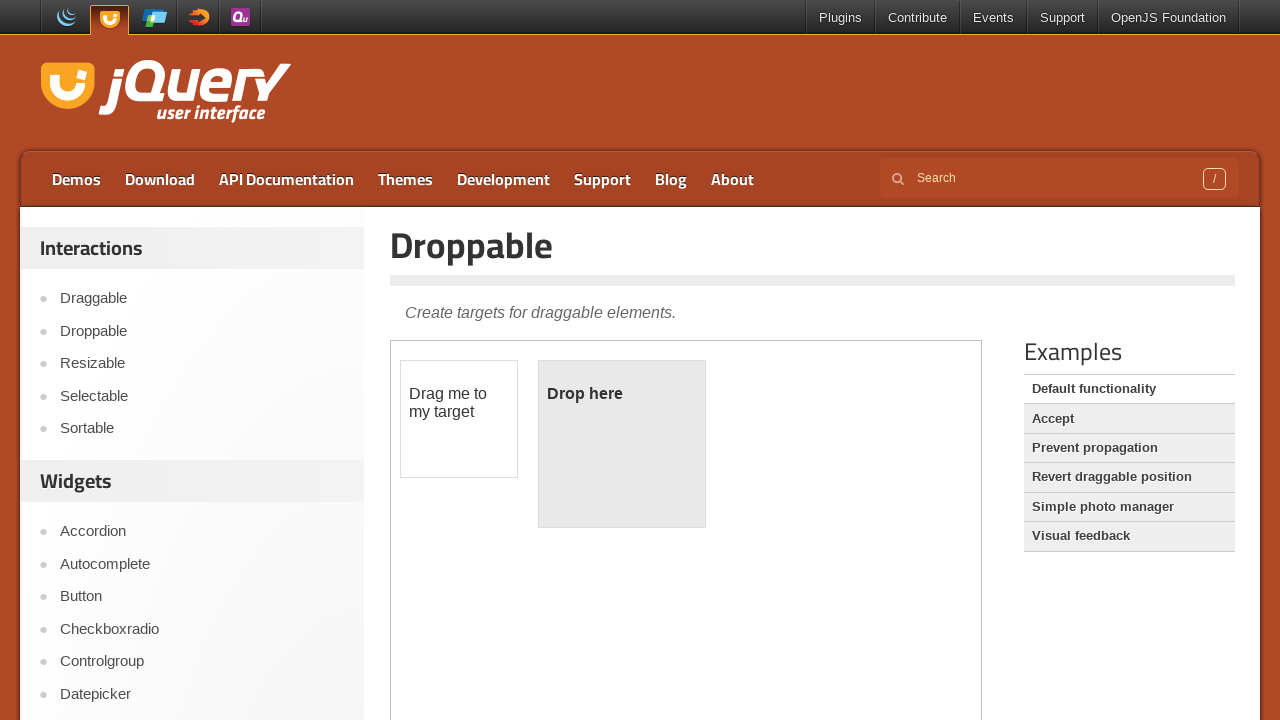

Located the droppable target element with id 'droppable'
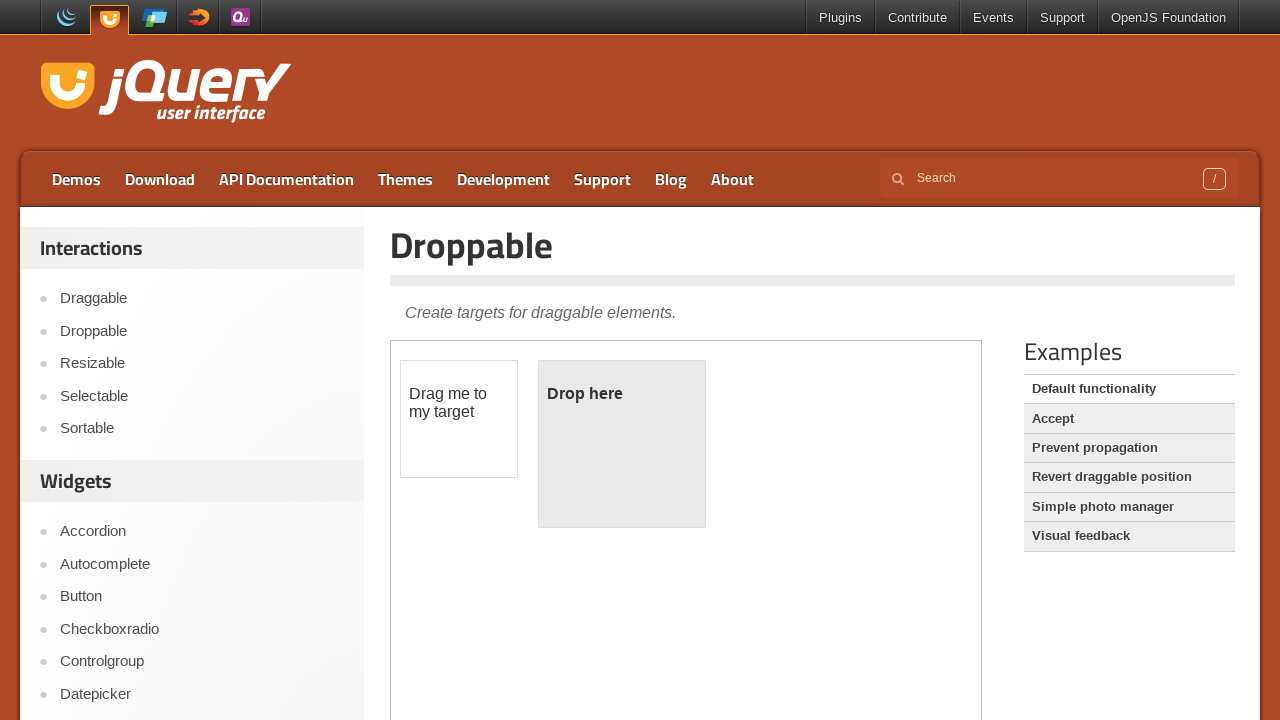

Dragged the draggable element onto the droppable target area at (622, 444)
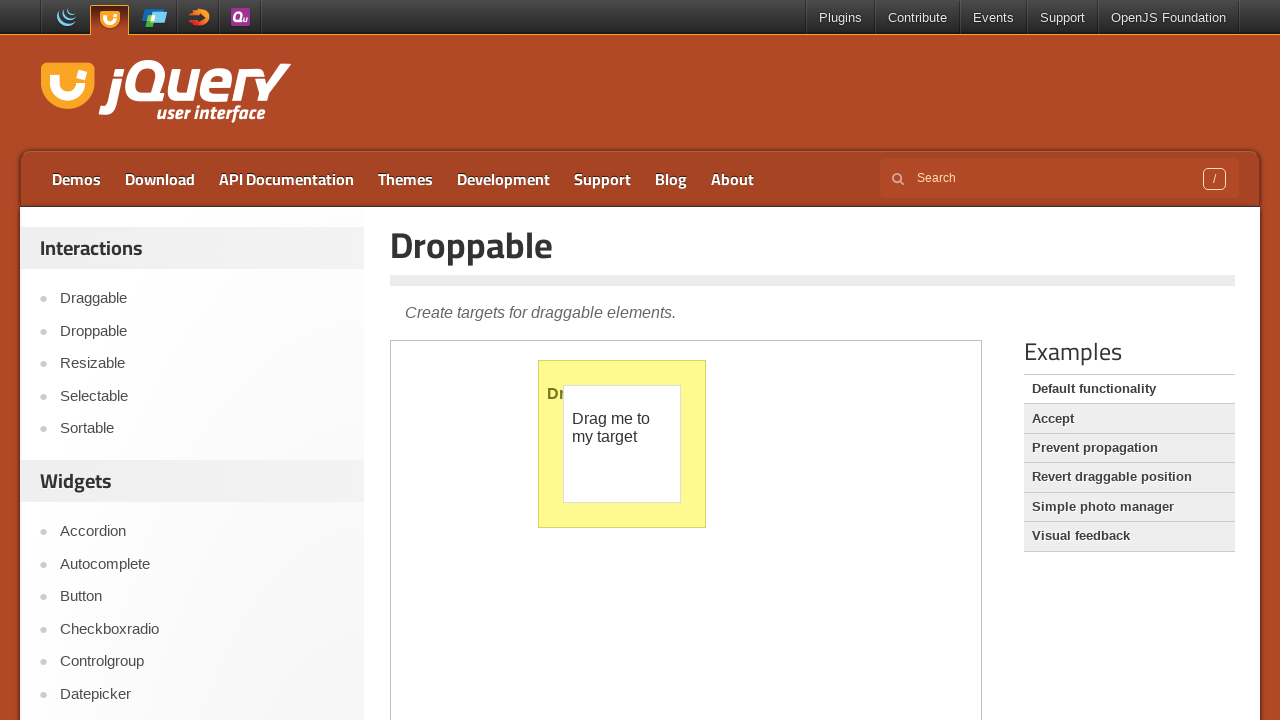

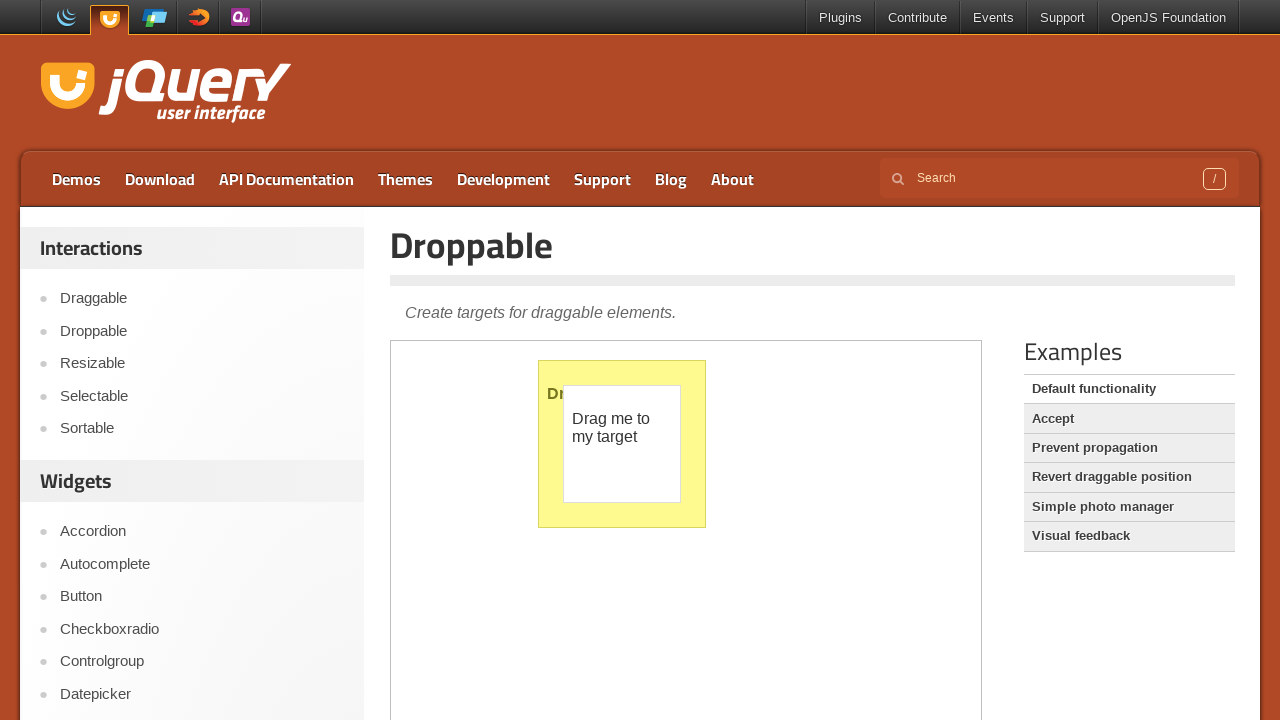